Tests handling of multiple browser windows, iframes, and JavaScript alerts by navigating to W3Schools, opening a new window via "Try it Yourself" link, switching to an iframe, clicking a button to trigger an alert, and accepting it.

Starting URL: https://www.w3schools.com/jsref/met_win_alert.asp

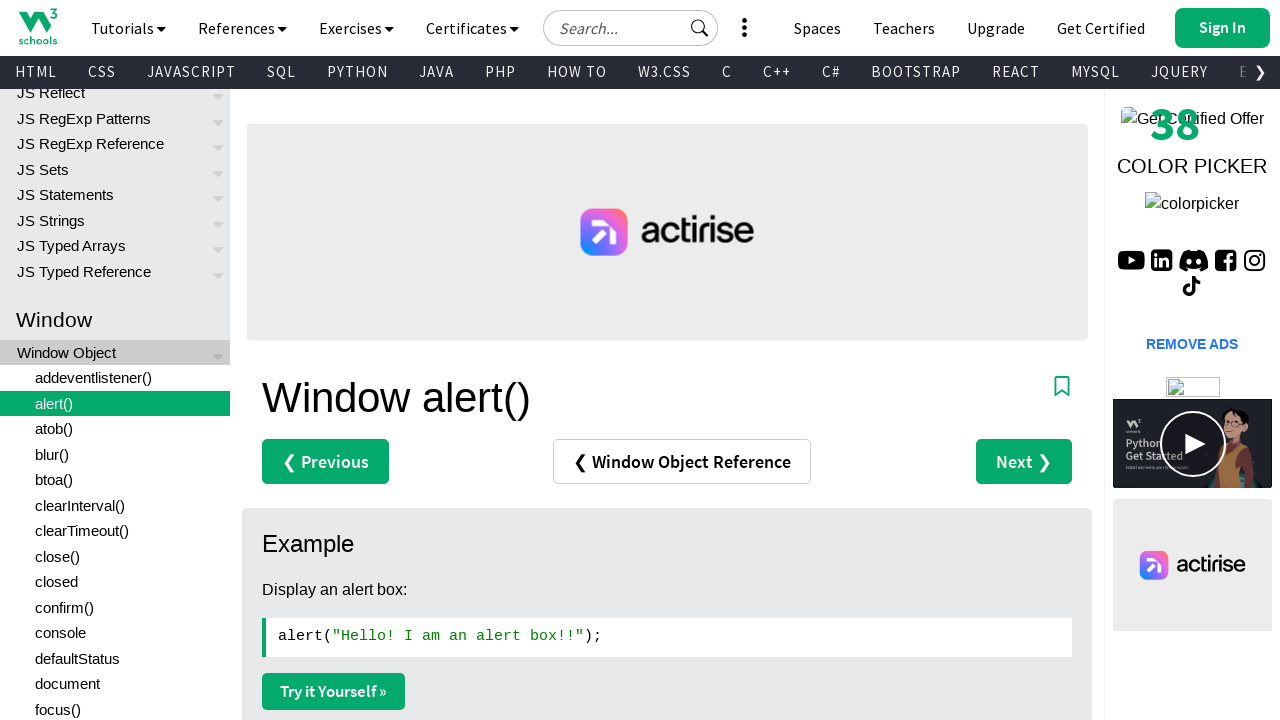

Navigated to W3Schools JavaScript alert method page
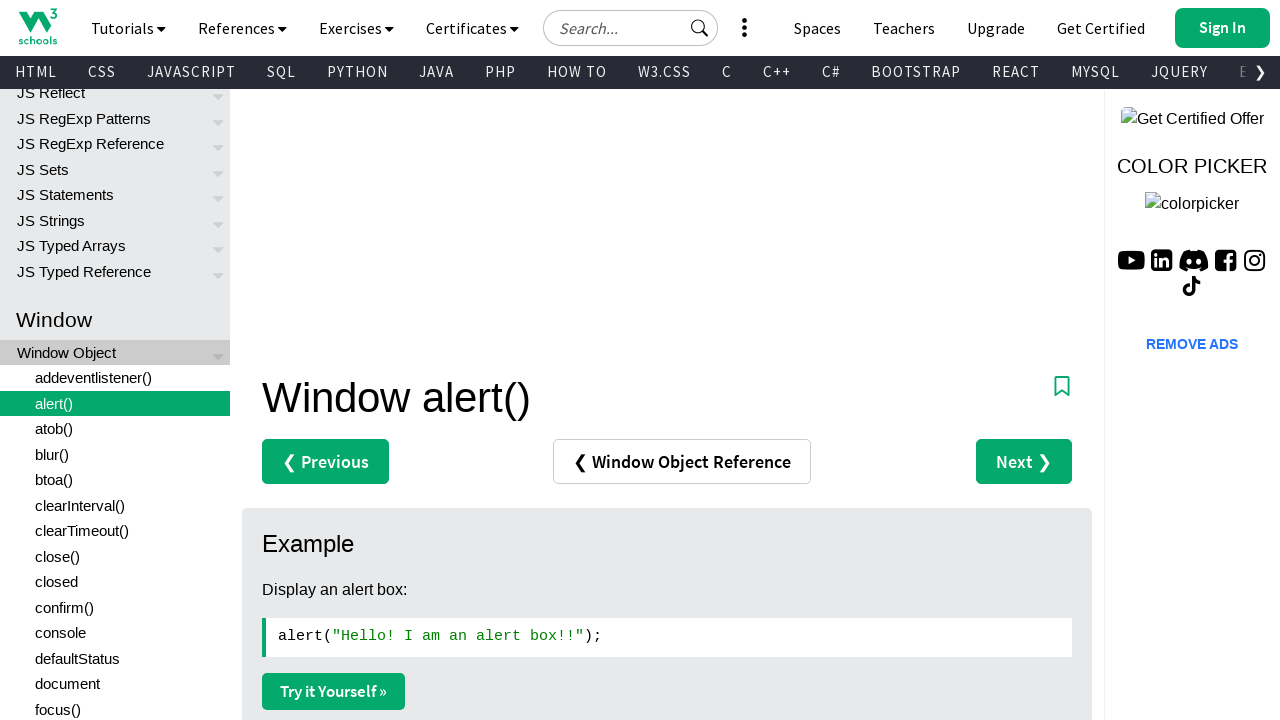

Clicked 'Try it Yourself' link and new window opened at (334, 691) on text=Try it Yourself »
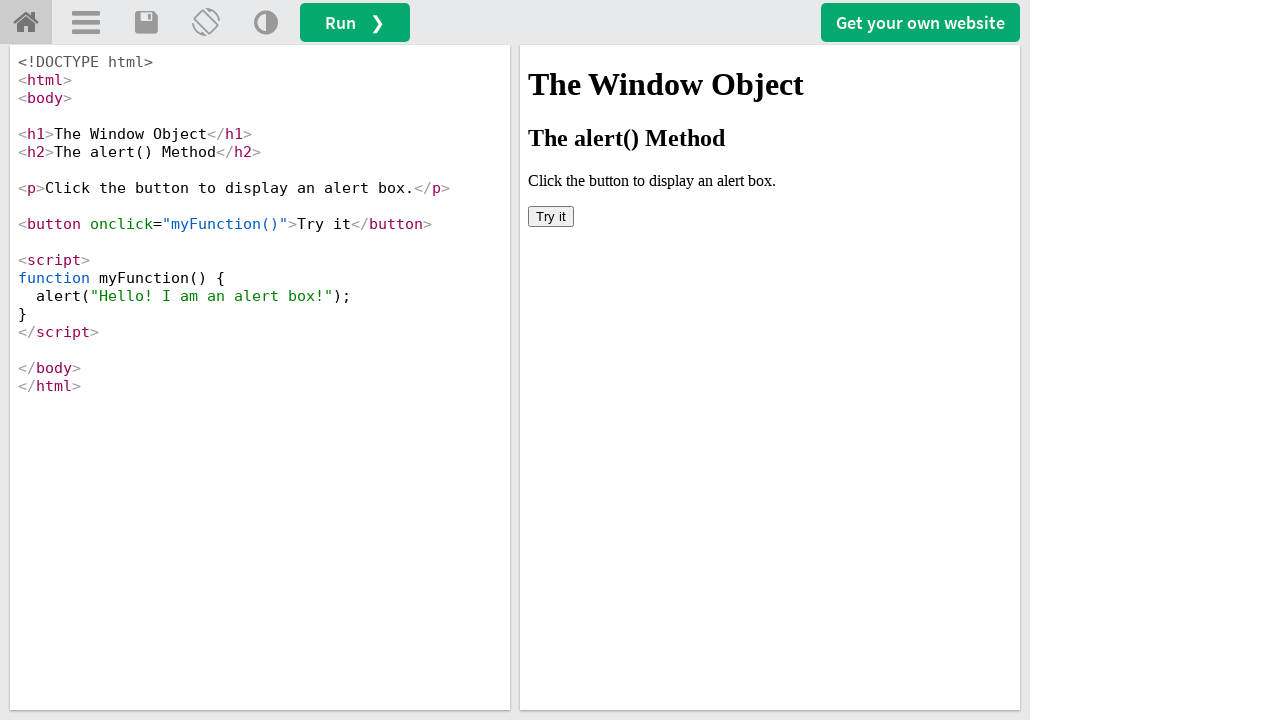

New page loaded completely
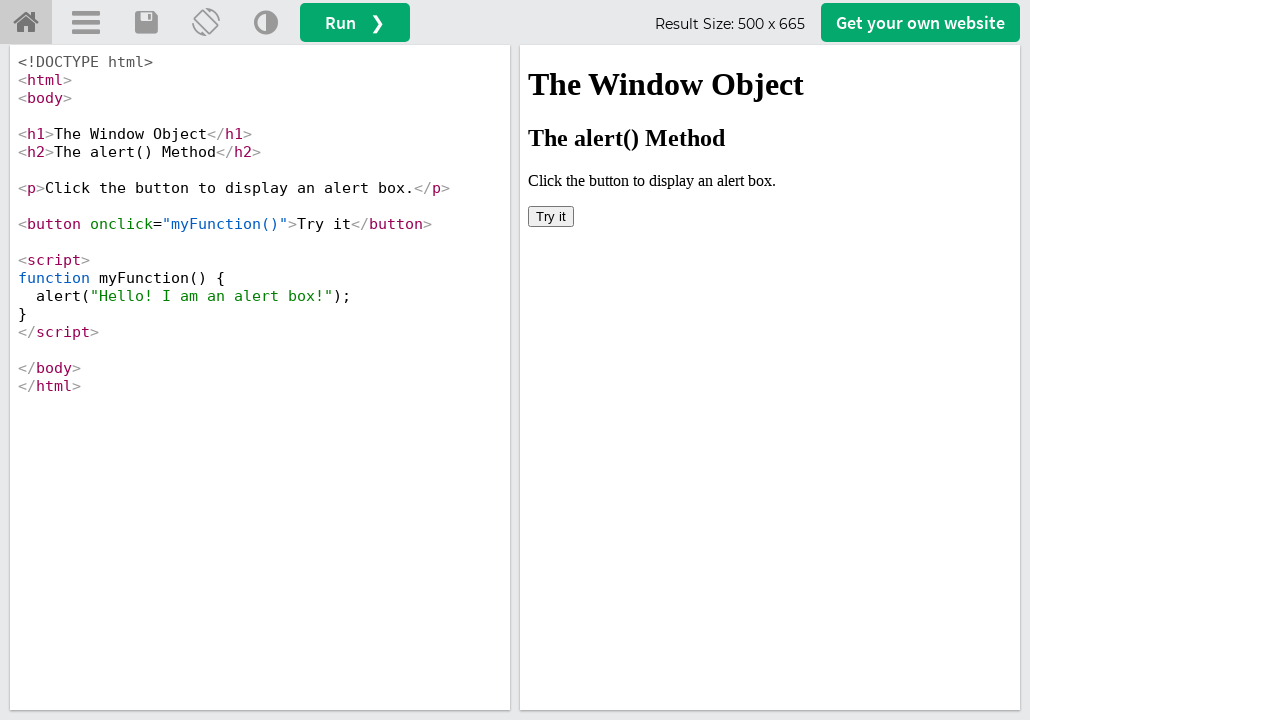

Located iframe with ID 'iframeResult'
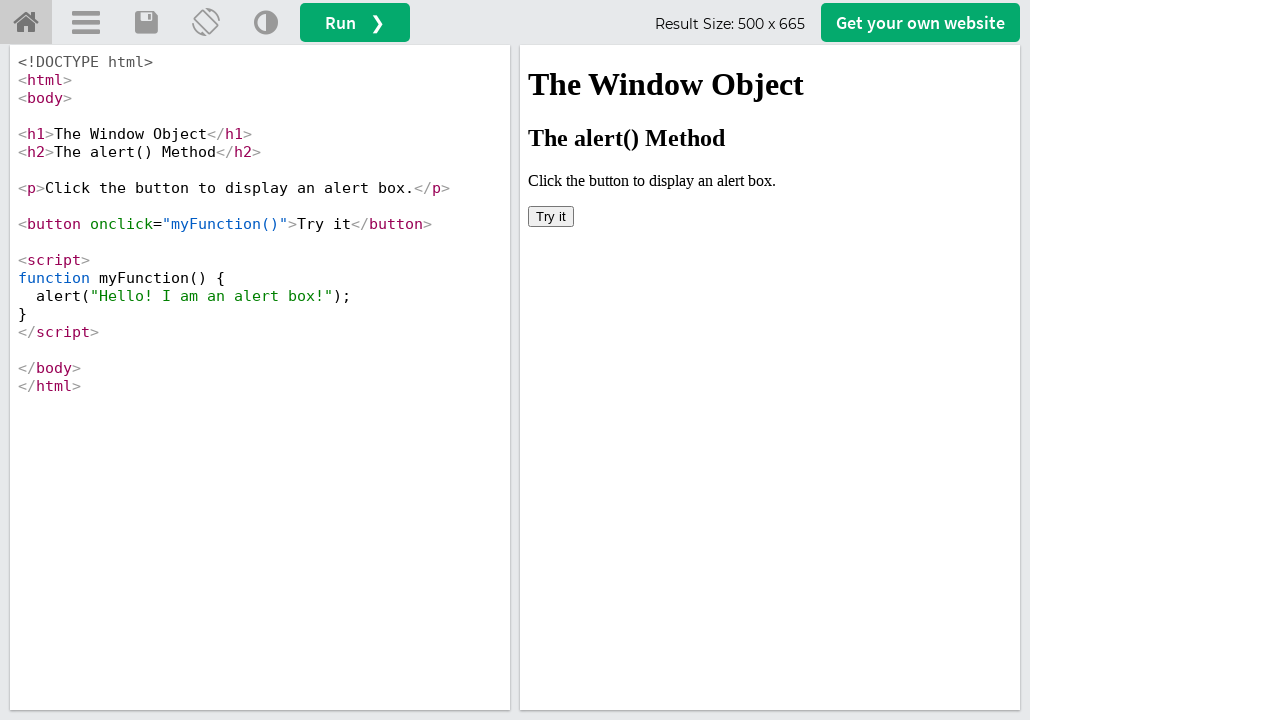

Set up dialog handler to accept alerts
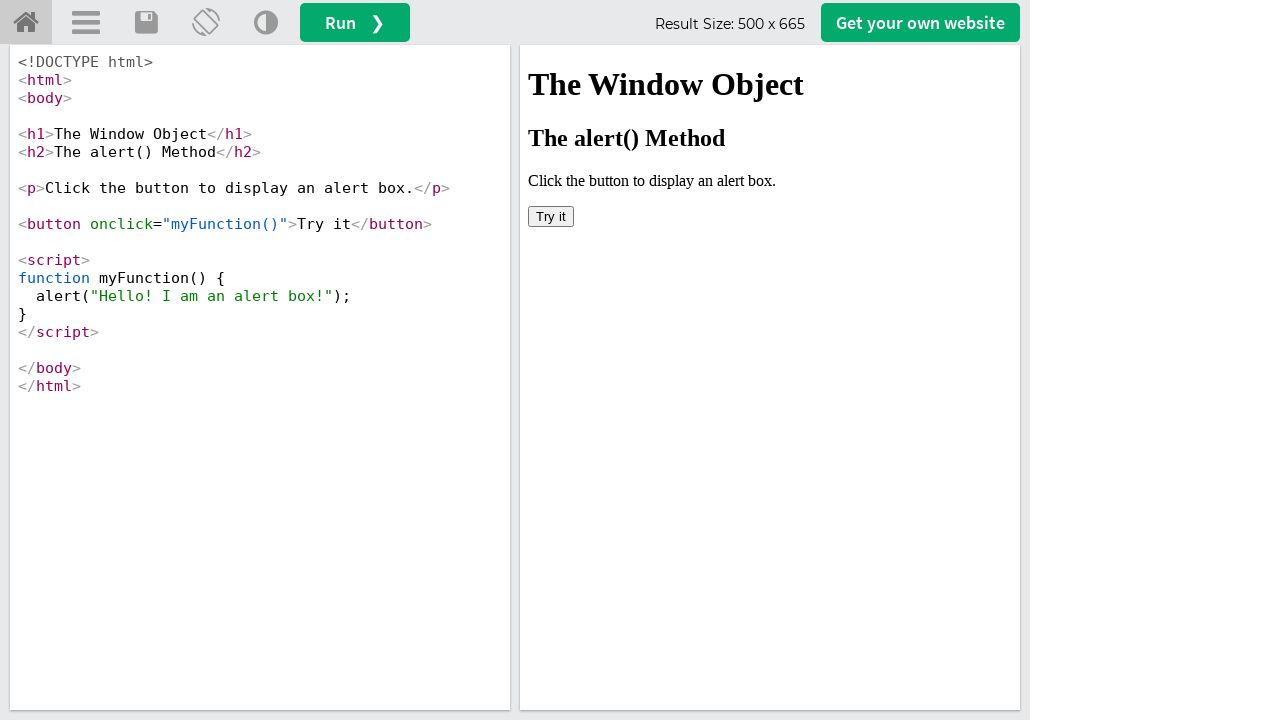

Clicked 'Try it' button inside iframe to trigger alert at (551, 216) on #iframeResult >> internal:control=enter-frame >> xpath=//button[text()='Try it']
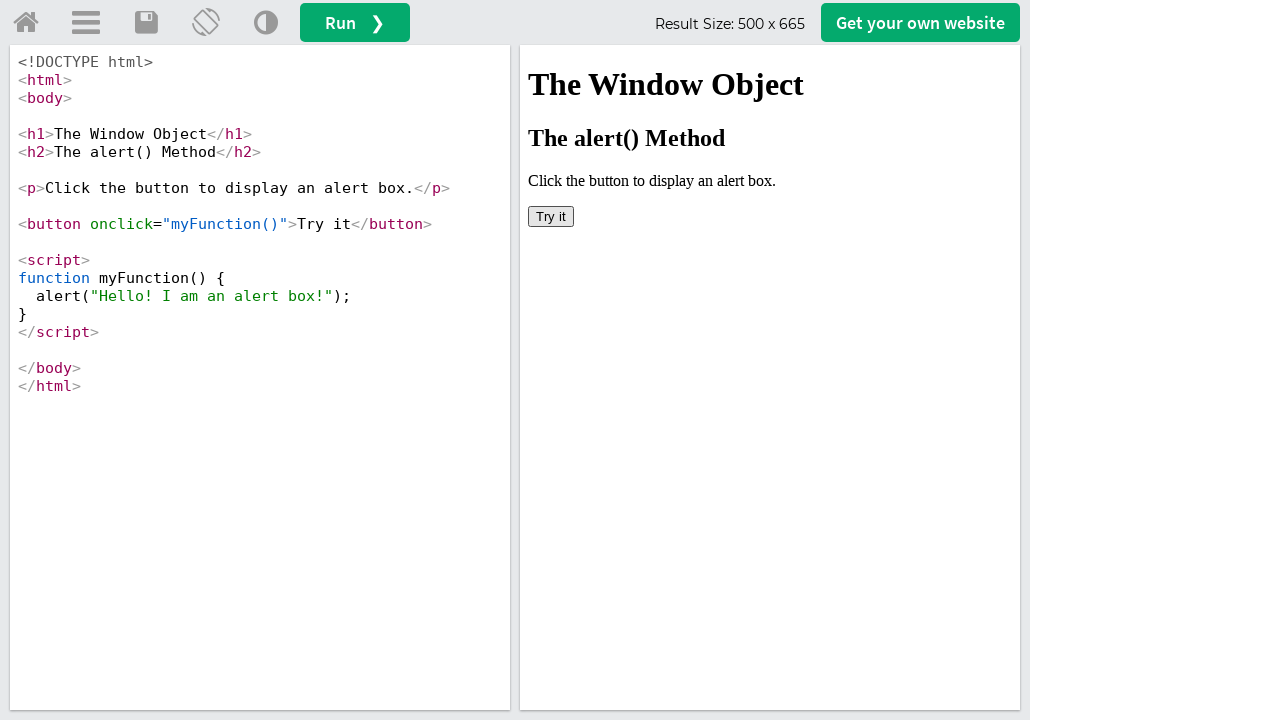

Waited for alert dialog to be handled
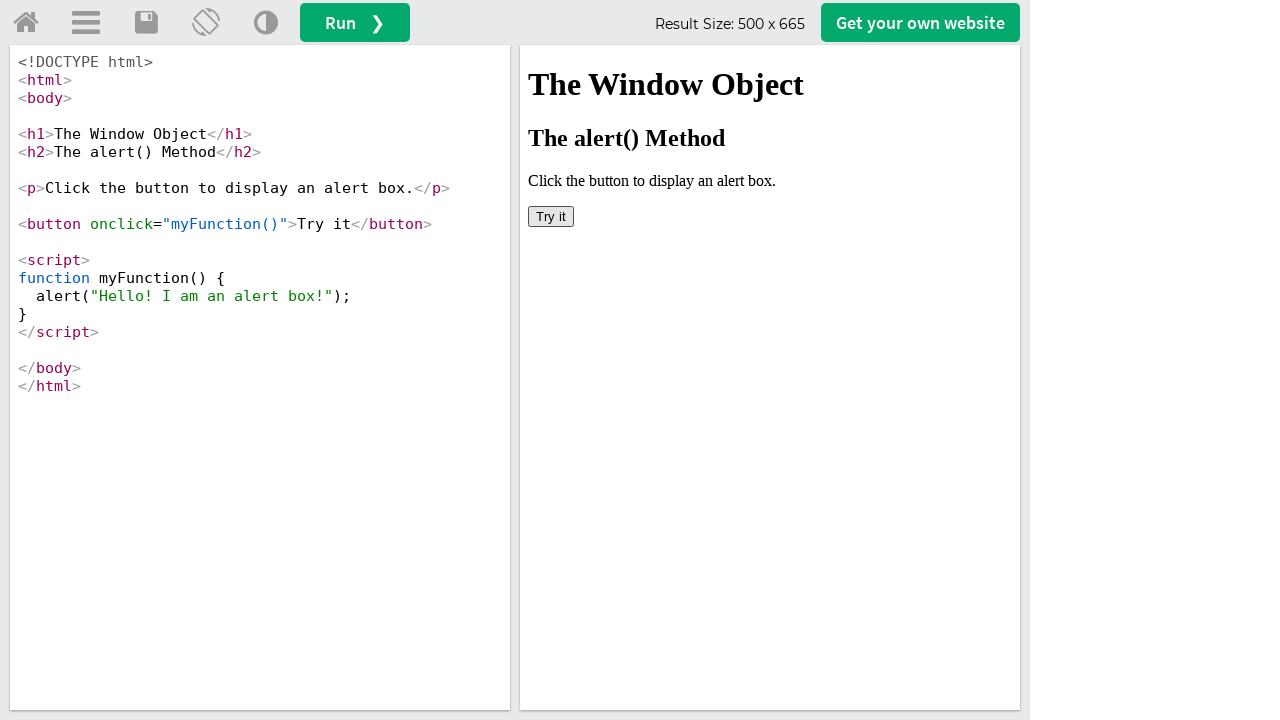

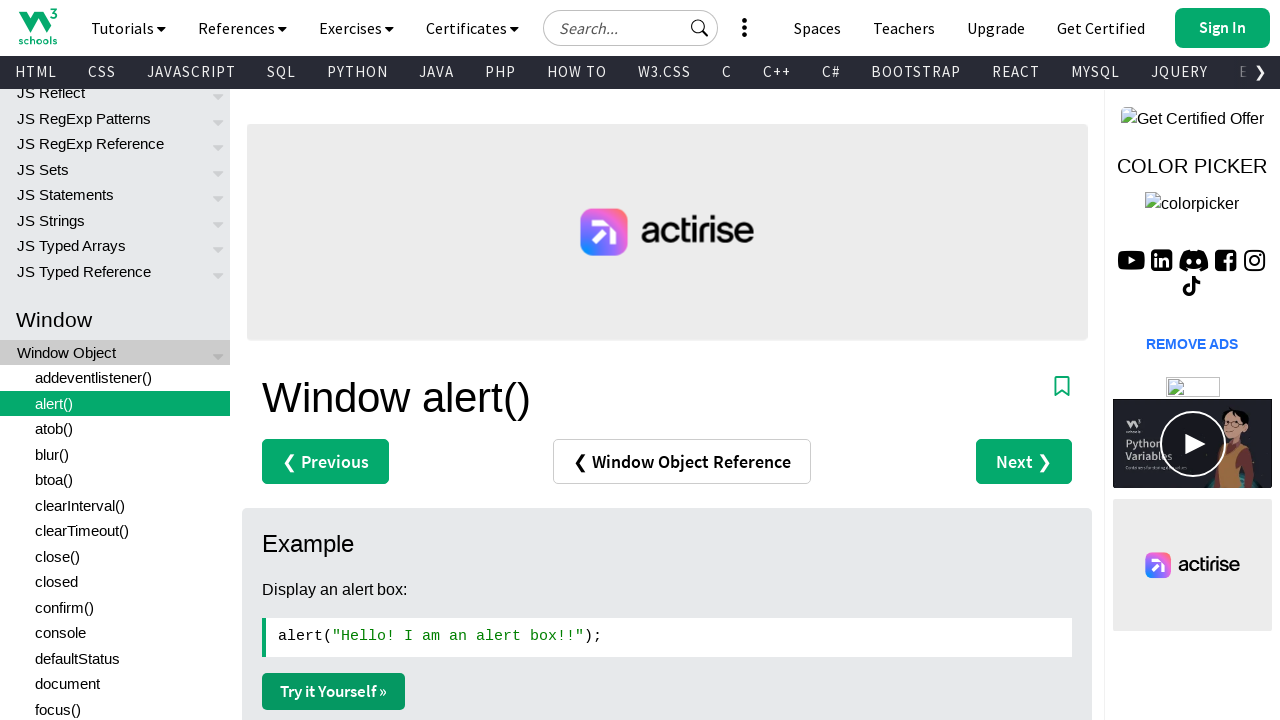